Tests positive zip code validation by entering a valid 5-digit zip code and verifying progression to the next registration step

Starting URL: https://www.sharelane.com/cgi-bin/register.py

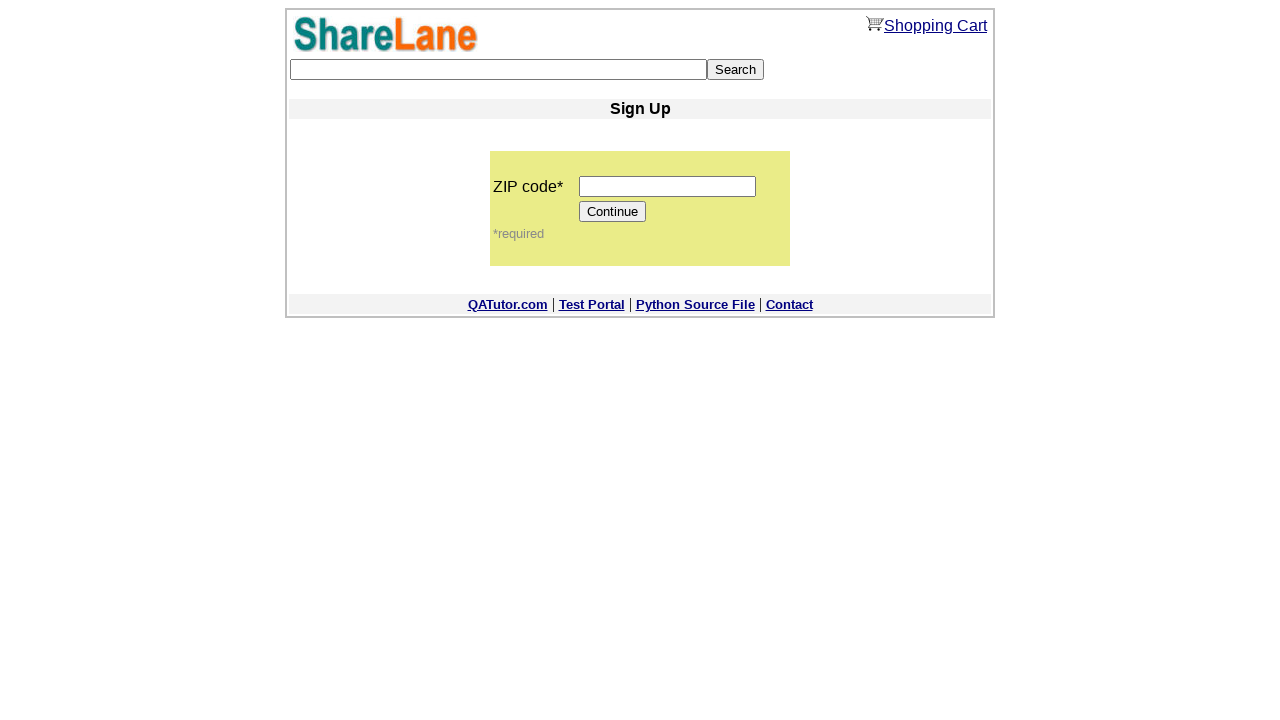

Entered valid 5-digit zip code '12345' in zip code field on input[name='zip_code']
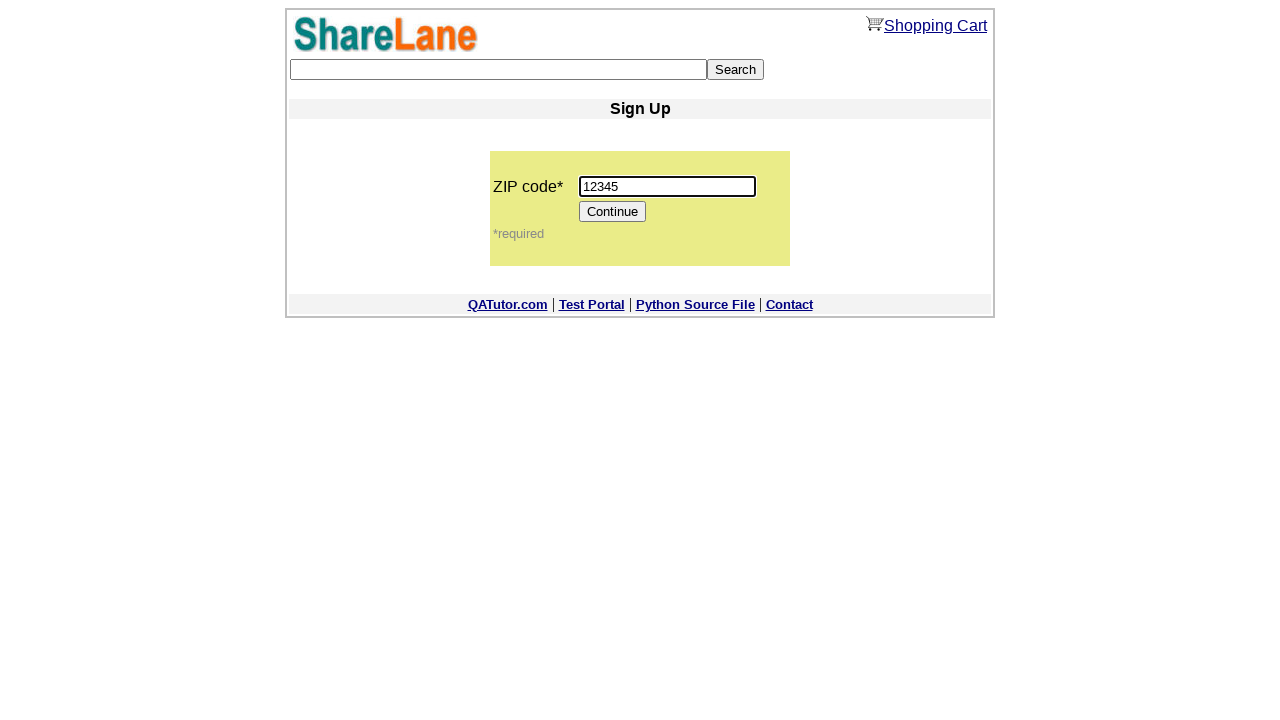

Clicked Continue button to proceed to next registration step at (613, 212) on input[value='Continue']
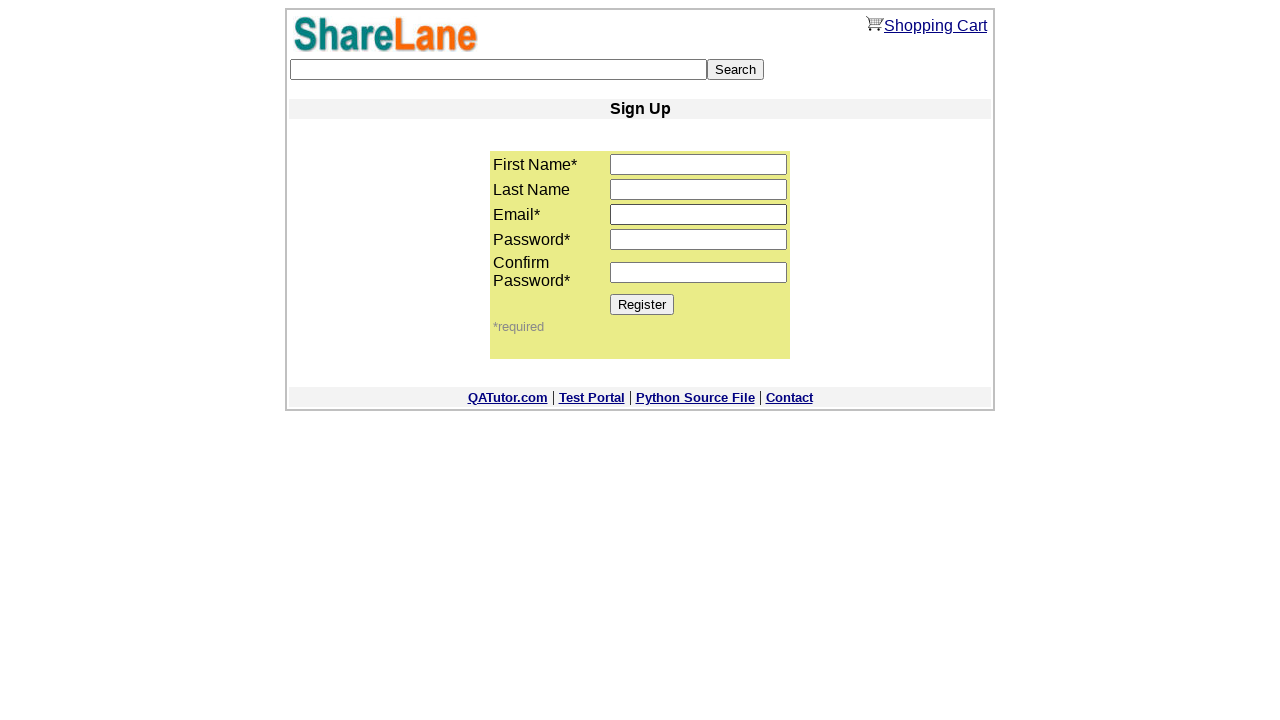

Verified progression to next step - first name field is now visible
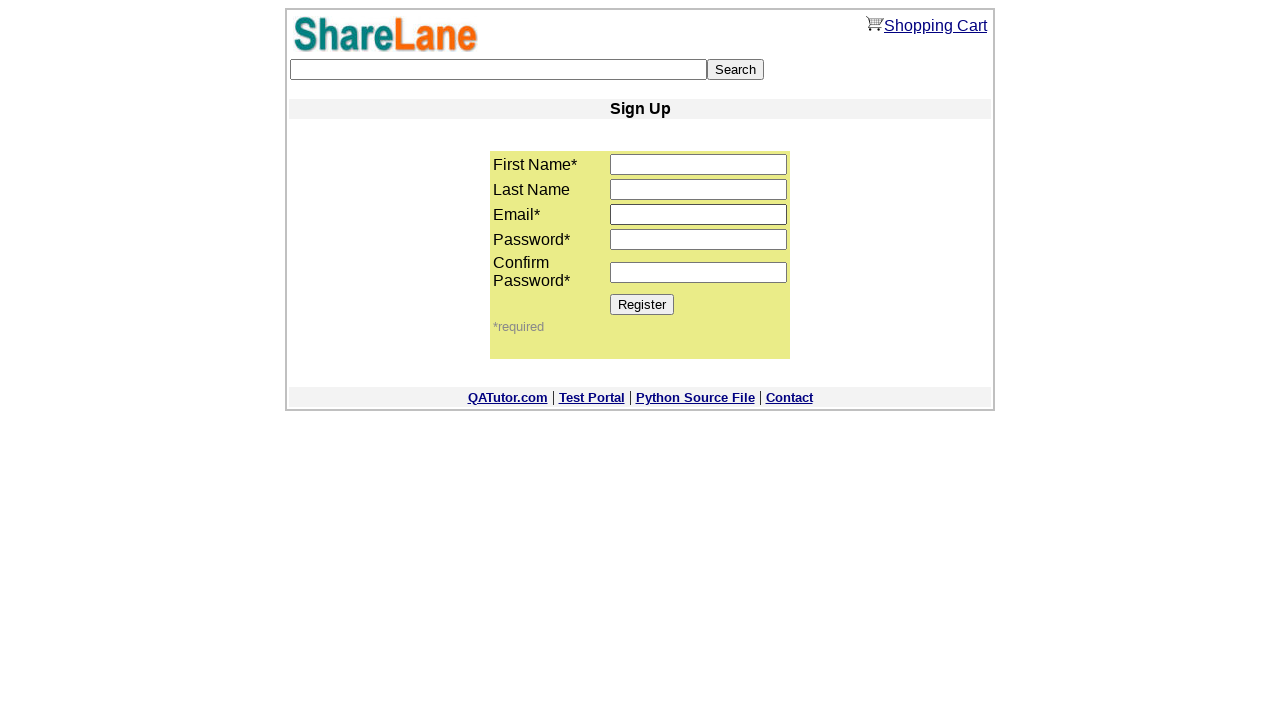

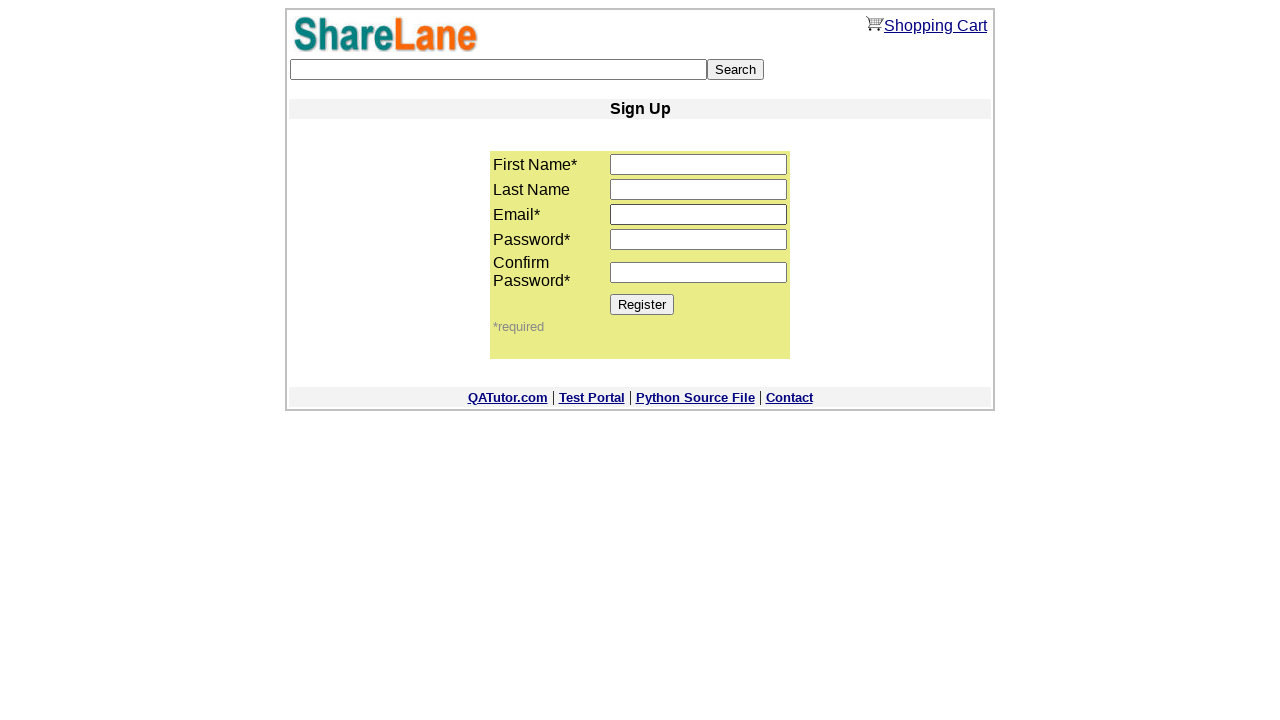